Tests drag and drop functionality by dragging a football element to two different drop zones and verifying the drop was successful

Starting URL: https://training-support.net/webelements/drag-drop

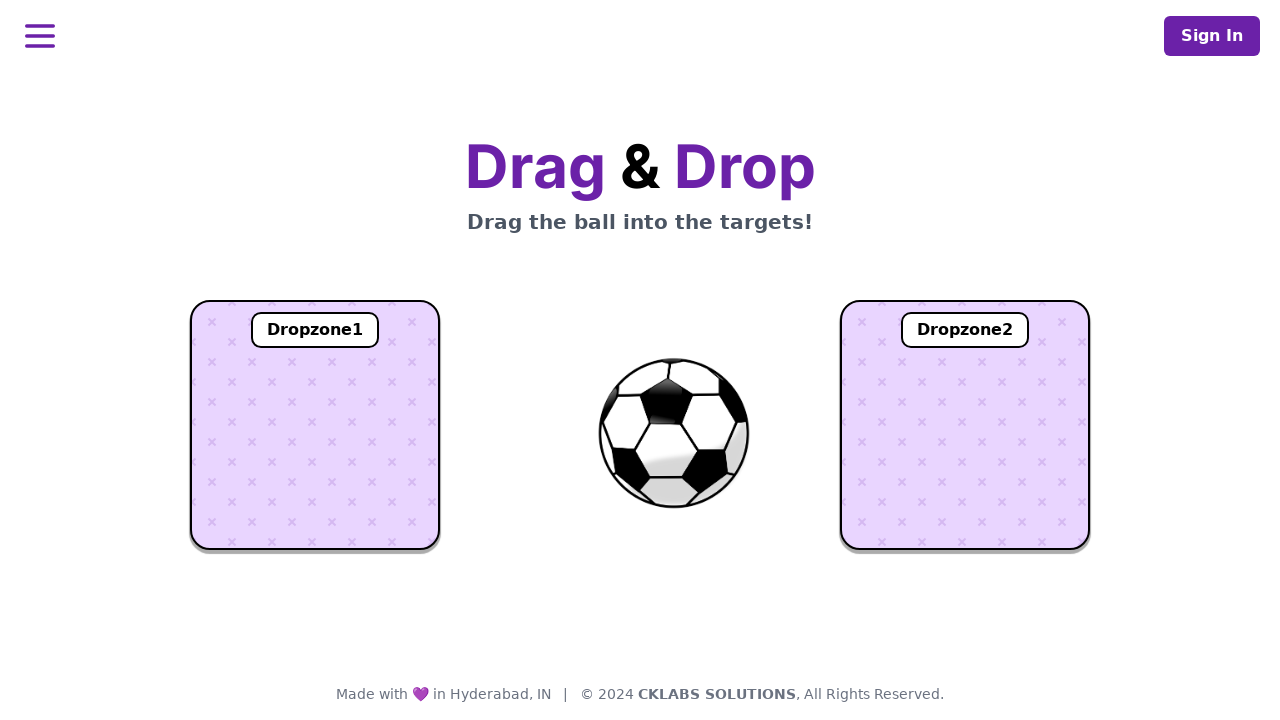

Located the football element
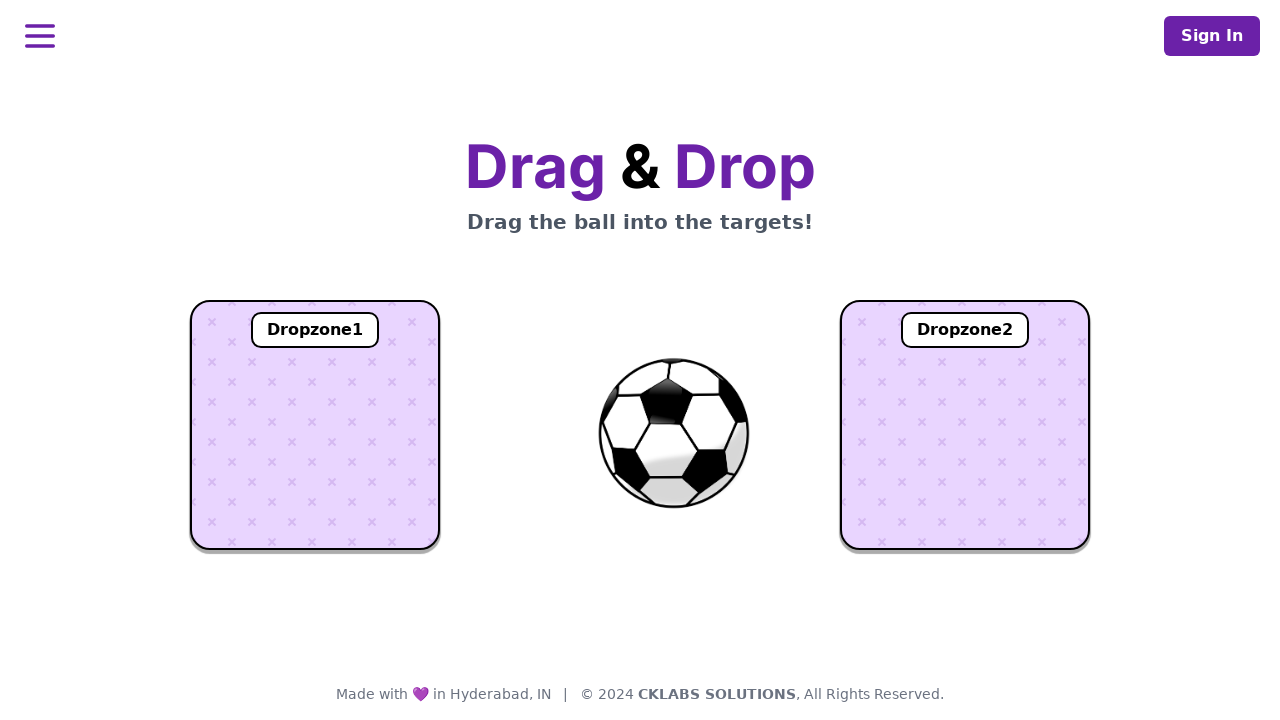

Located dropzone 1
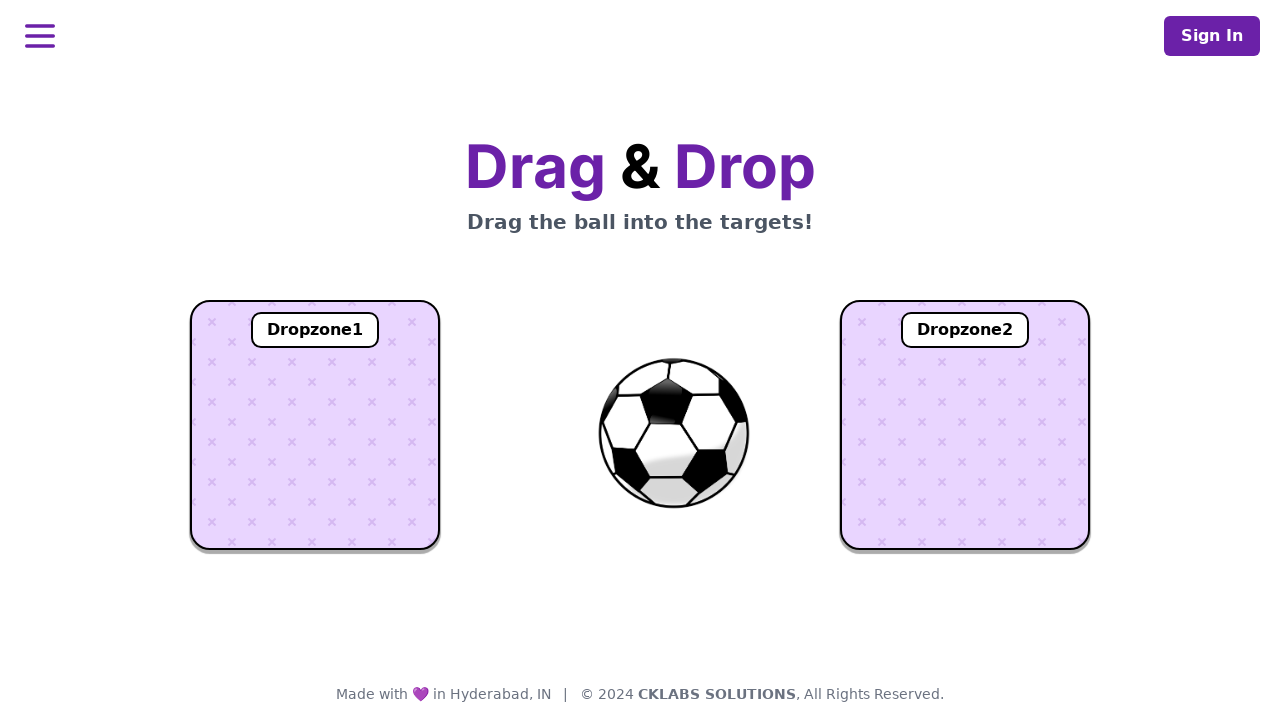

Located dropzone 2
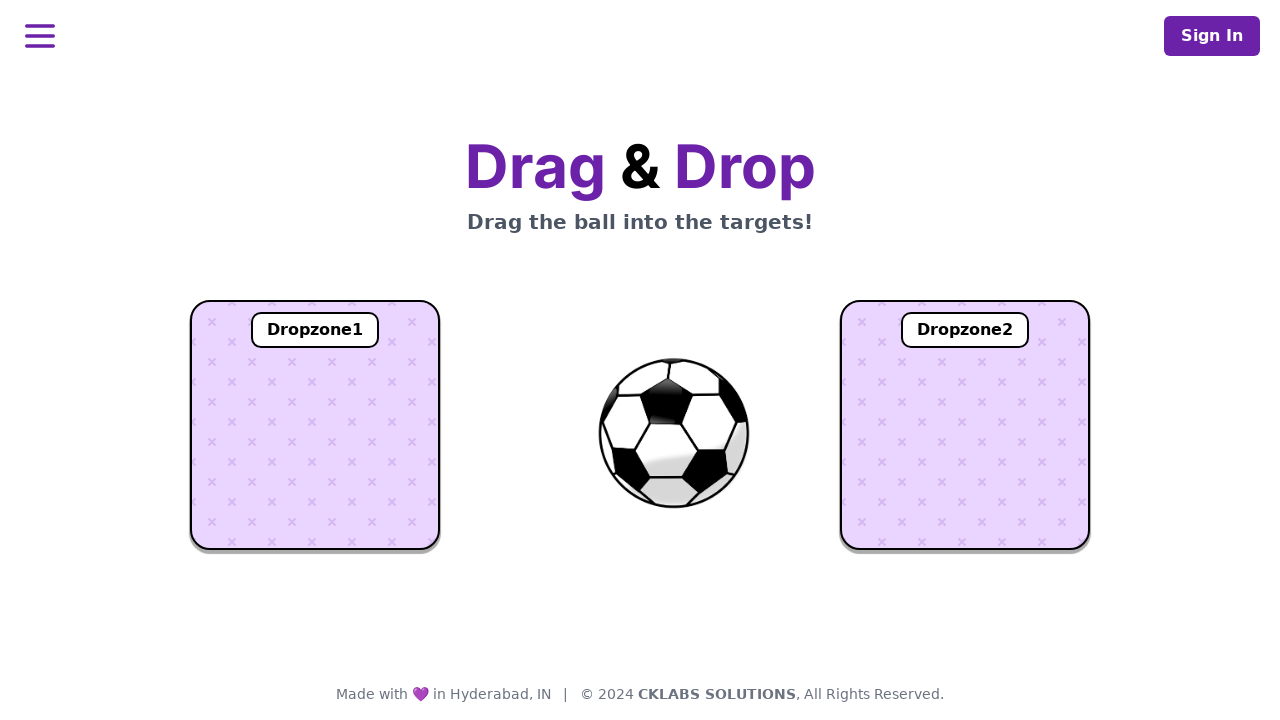

Dragged football element to dropzone 1 at (315, 425)
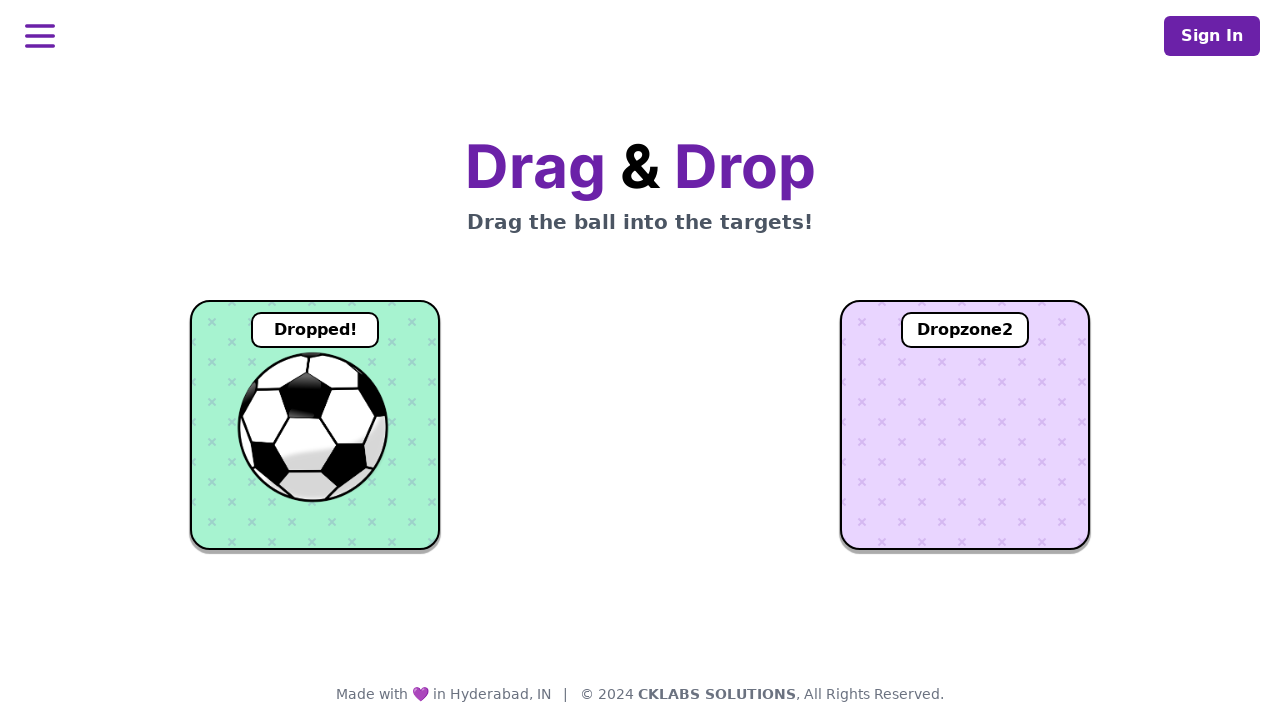

Waited 1000ms for drop to register at dropzone 1
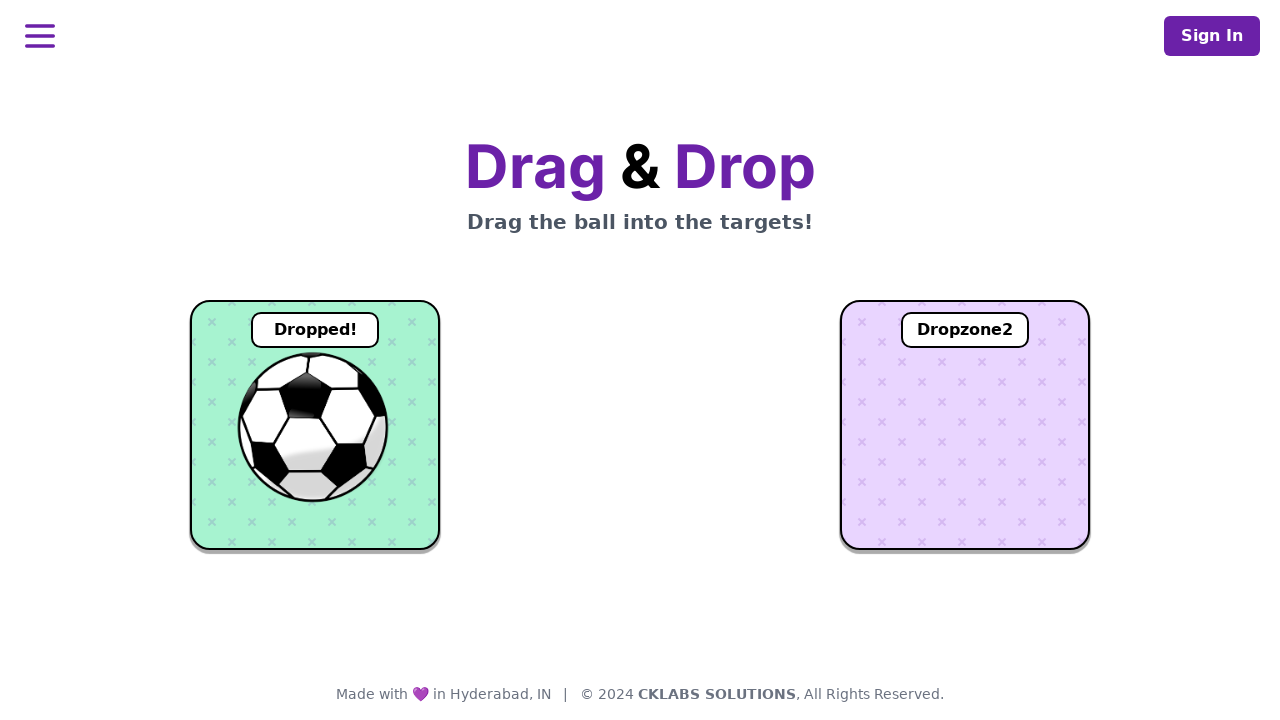

Located dropzone 1 text element
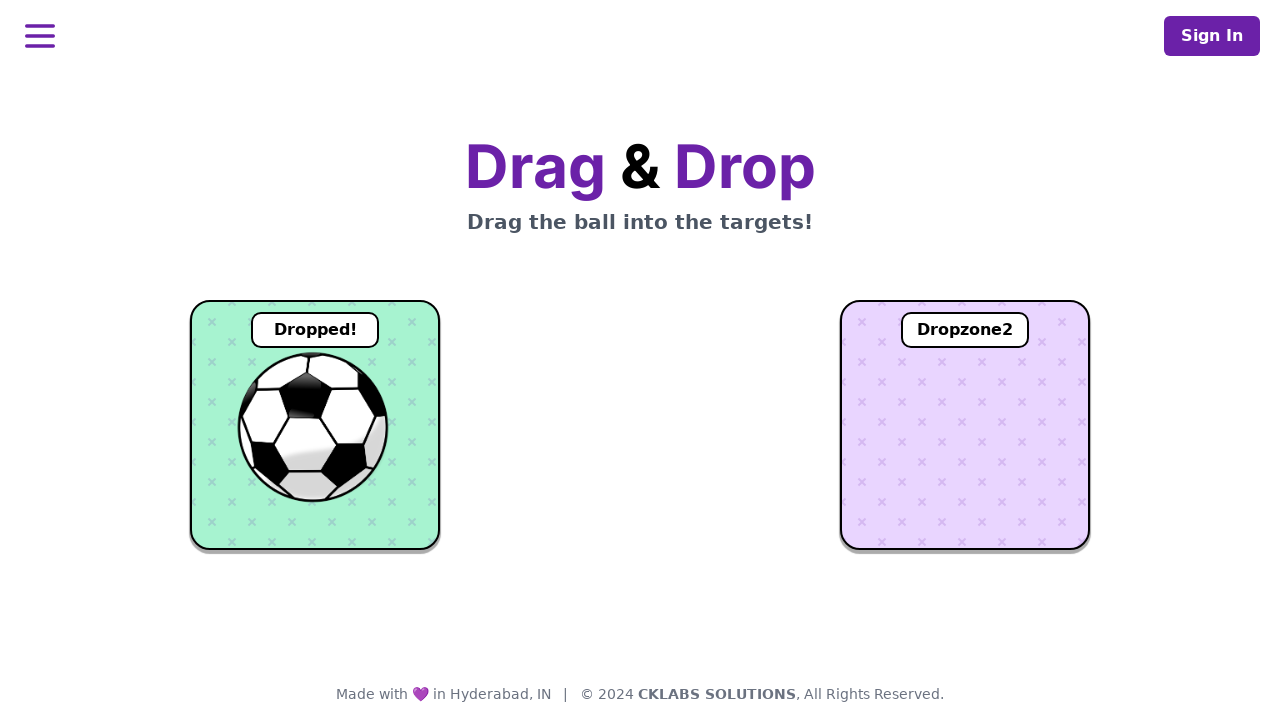

Dropzone 1 text element became visible, confirming successful drop
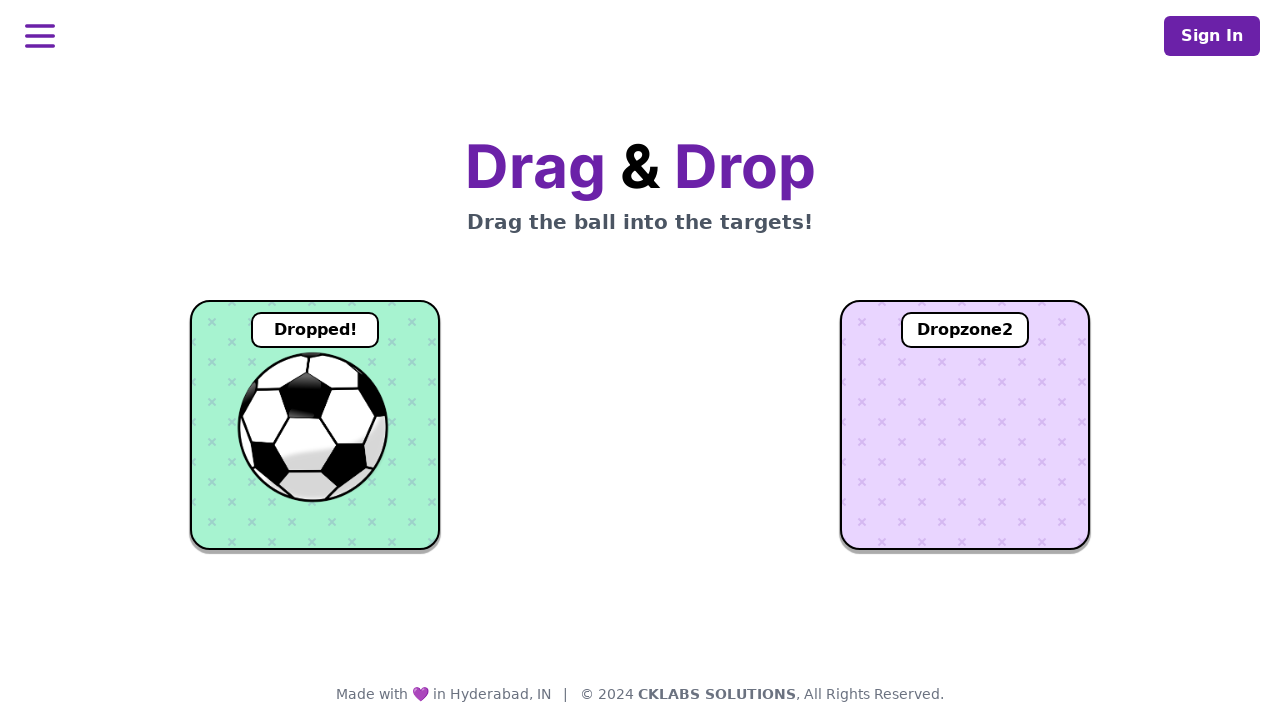

Dragged football element to dropzone 2 at (965, 425)
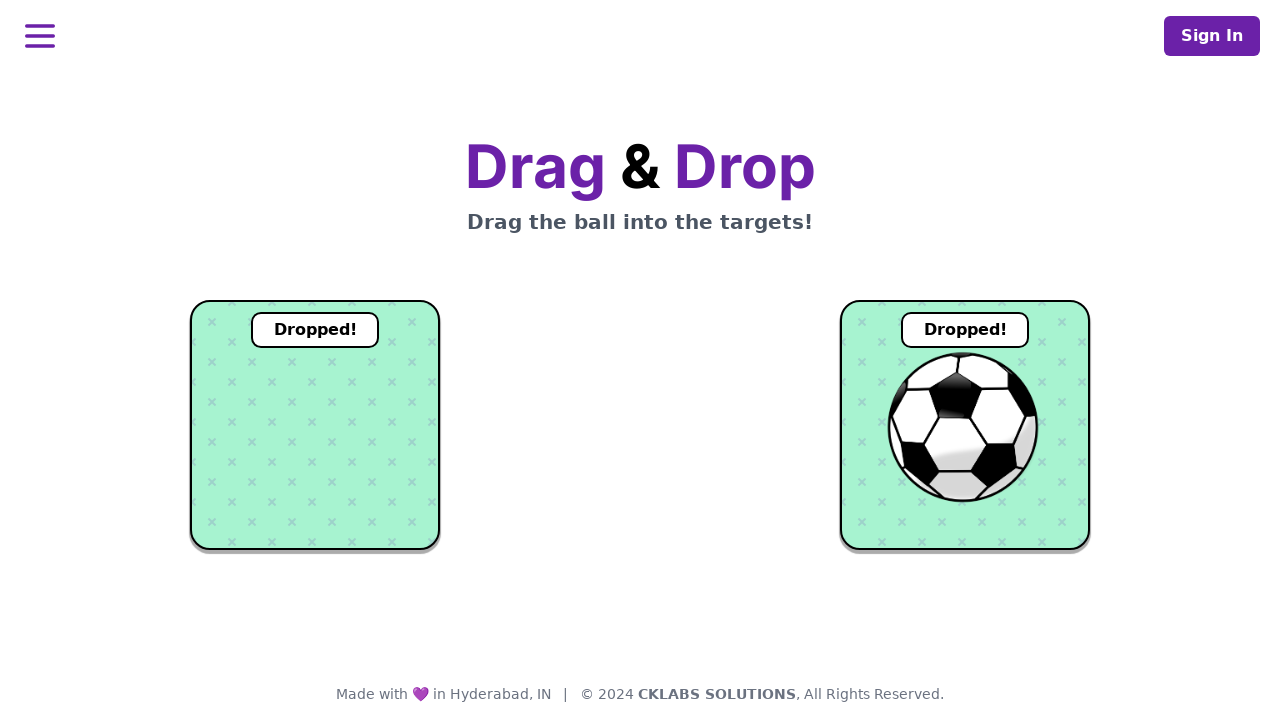

Waited 1000ms for drop to register at dropzone 2
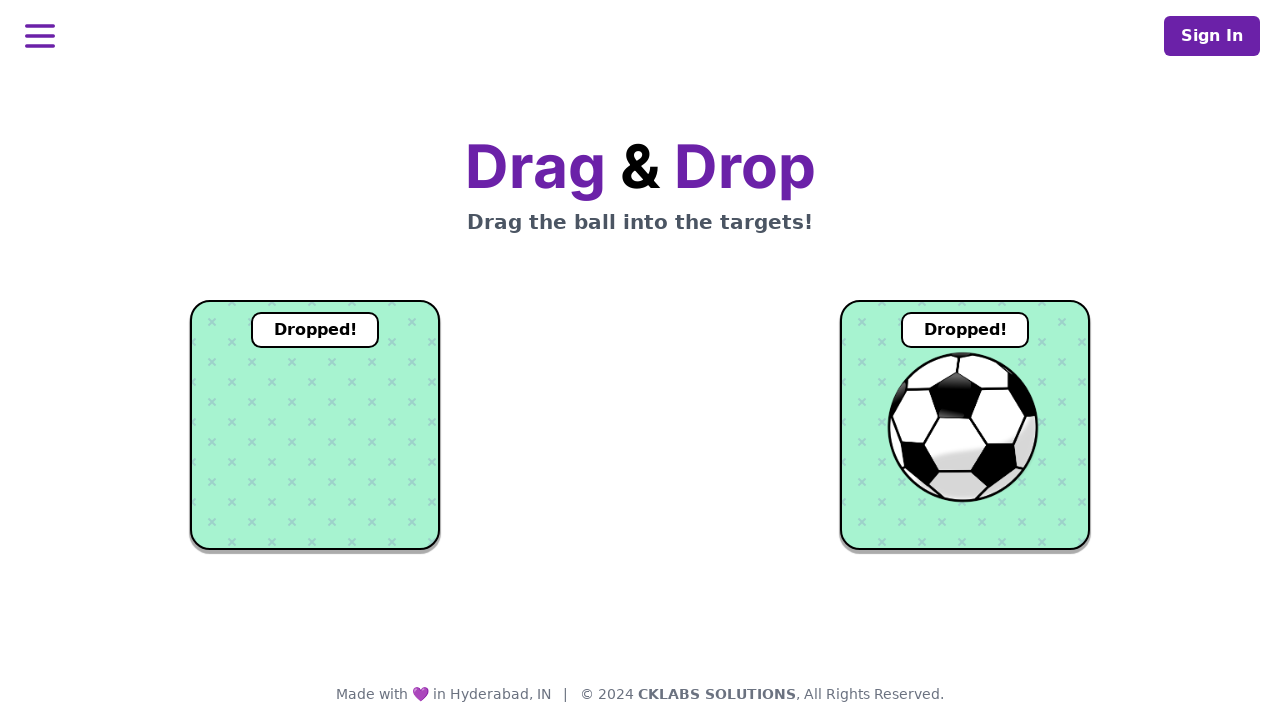

Located dropzone 2 text element
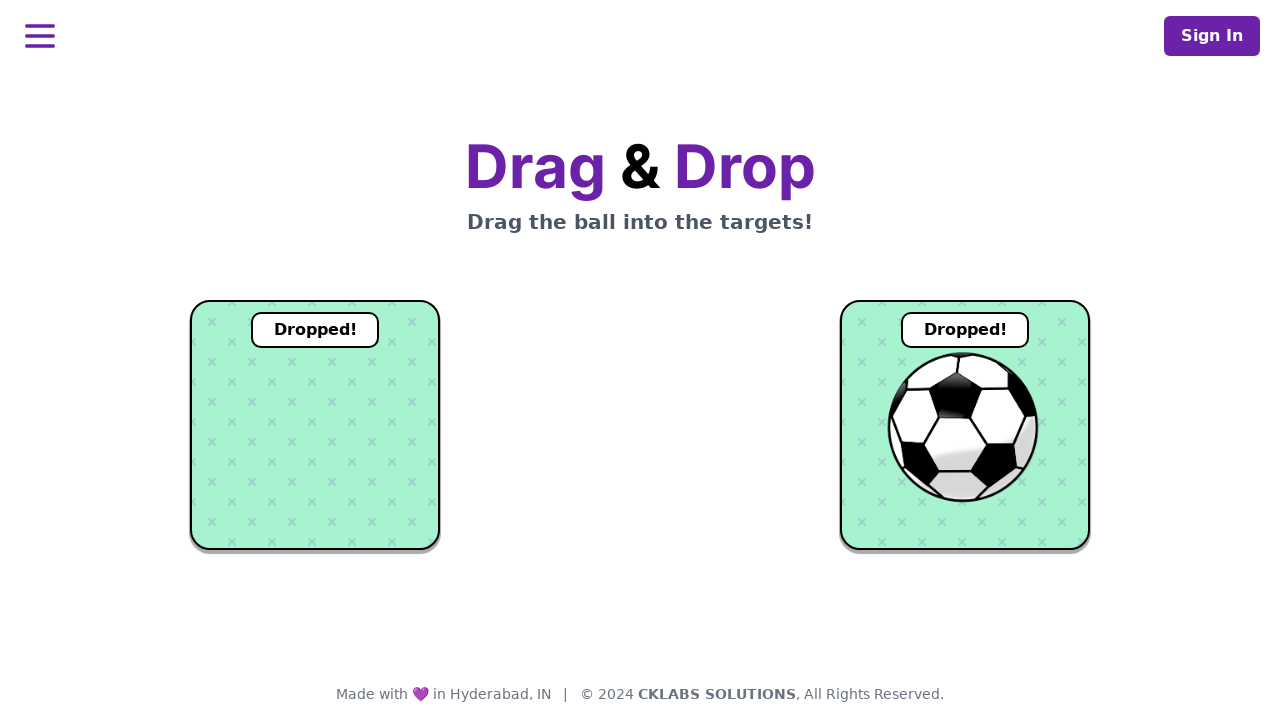

Dropzone 2 text element became visible, confirming successful drop
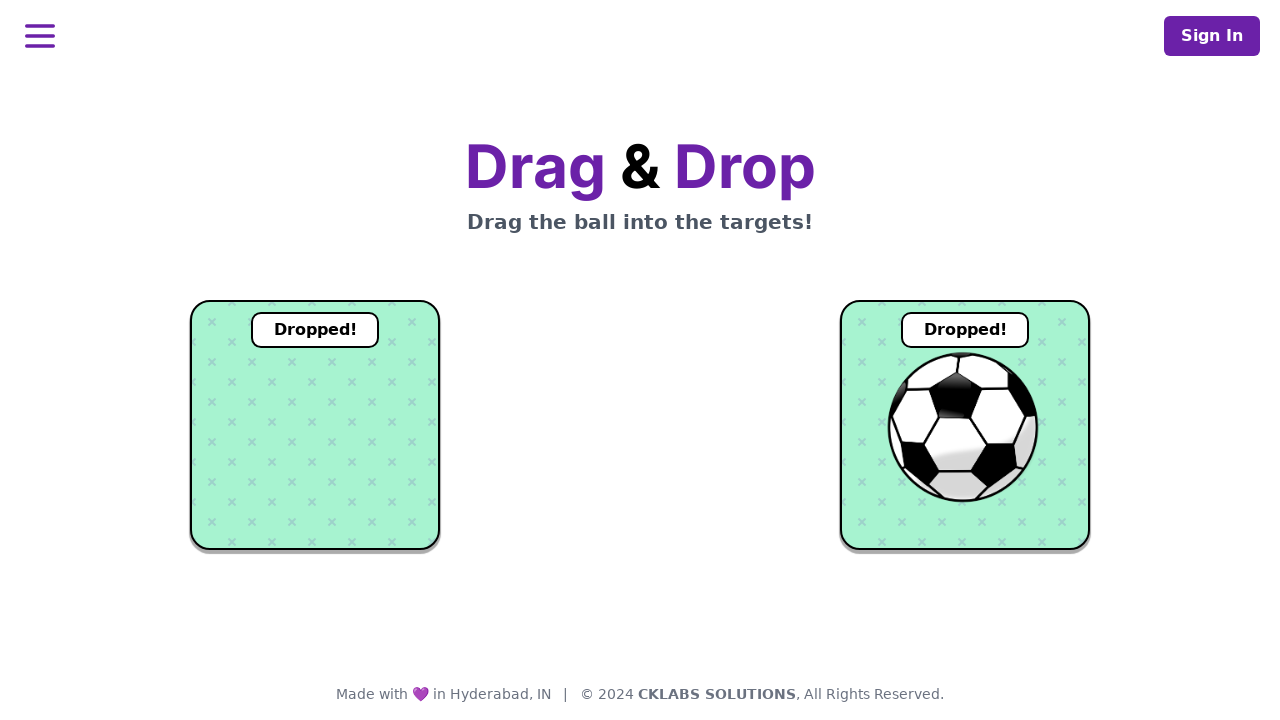

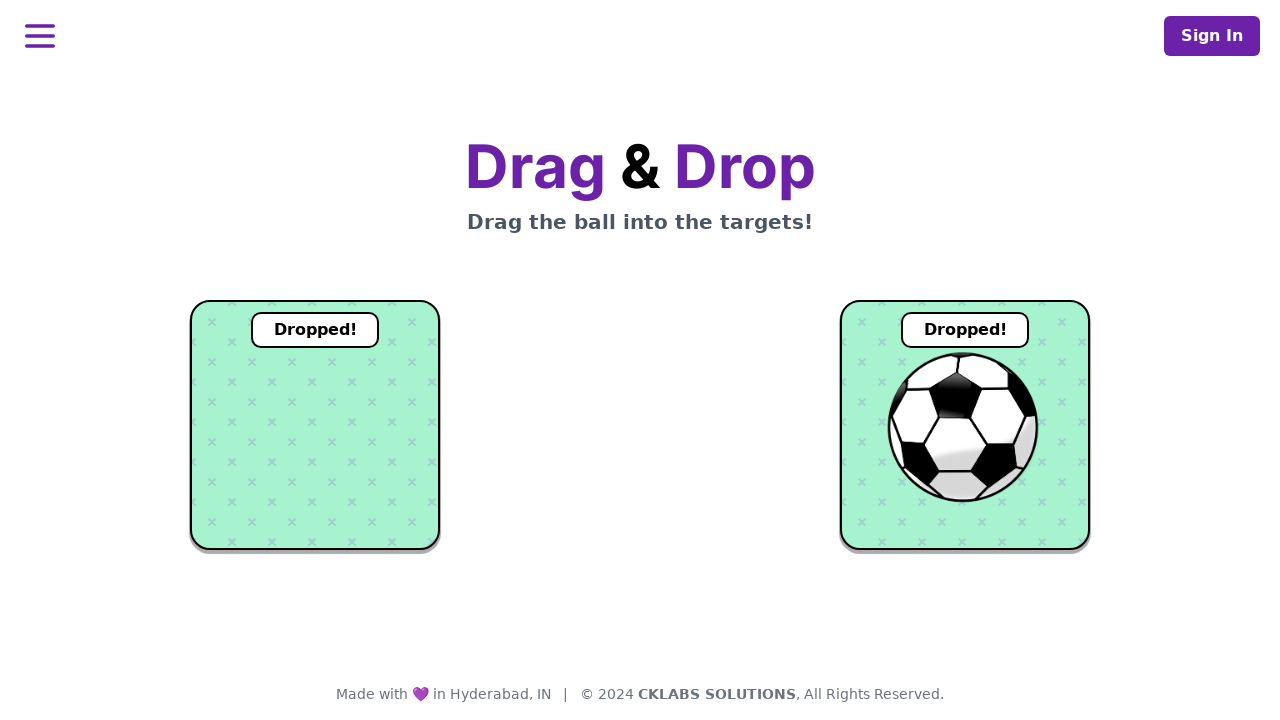